Navigates to the Sport category page from the header menu and verifies the page loads correctly.

Starting URL: https://shop.buy-club.net/

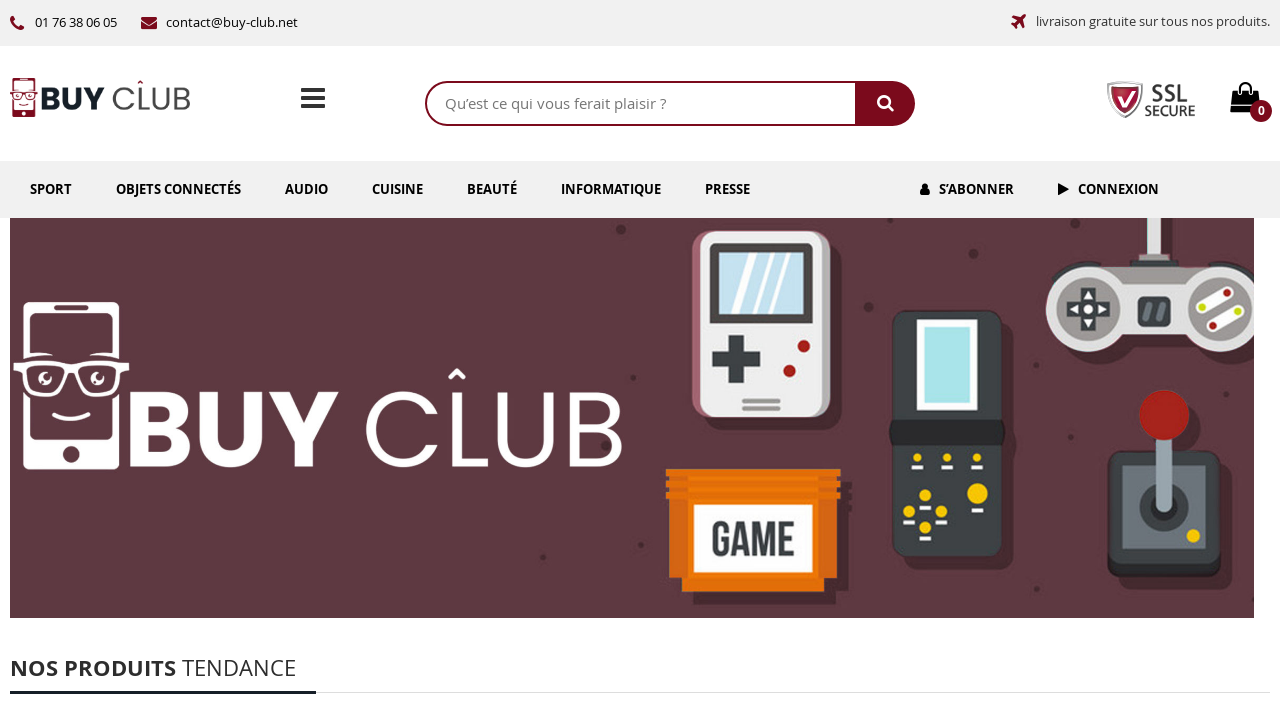

Clicked on Sport link in header menu at (51, 189) on internal:role=link[name="Sport"i]
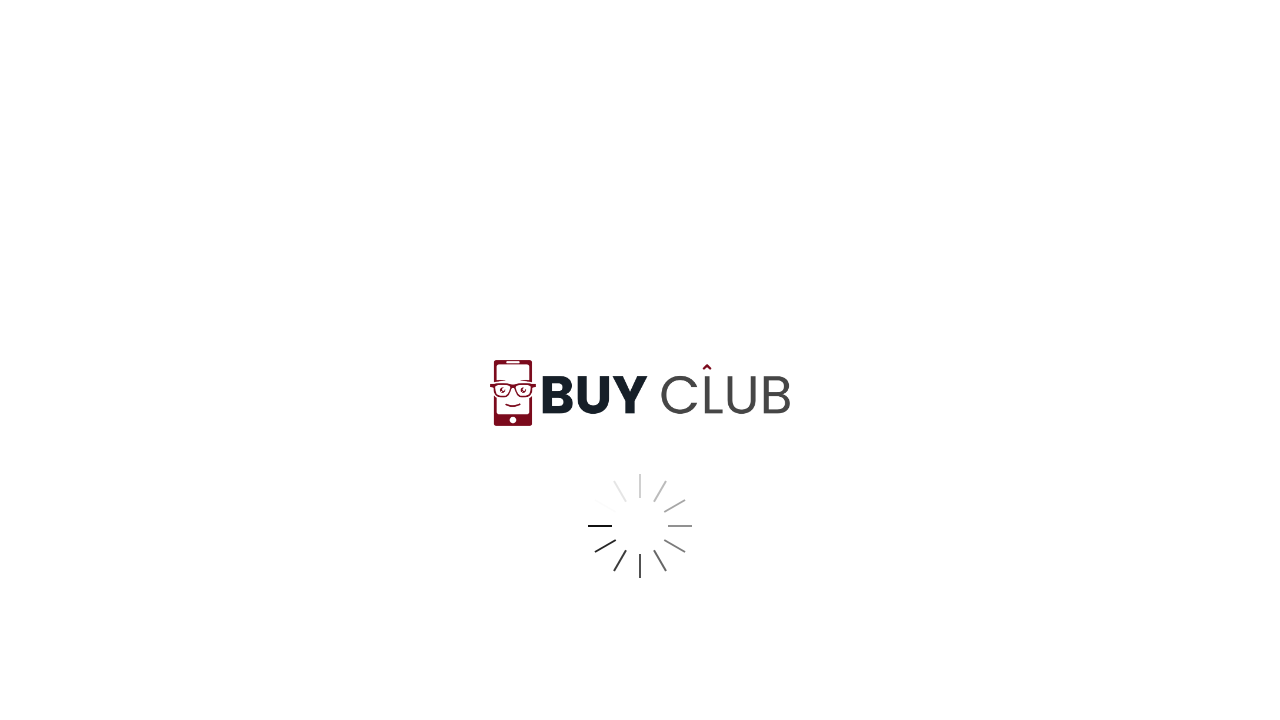

Sport category page loaded successfully
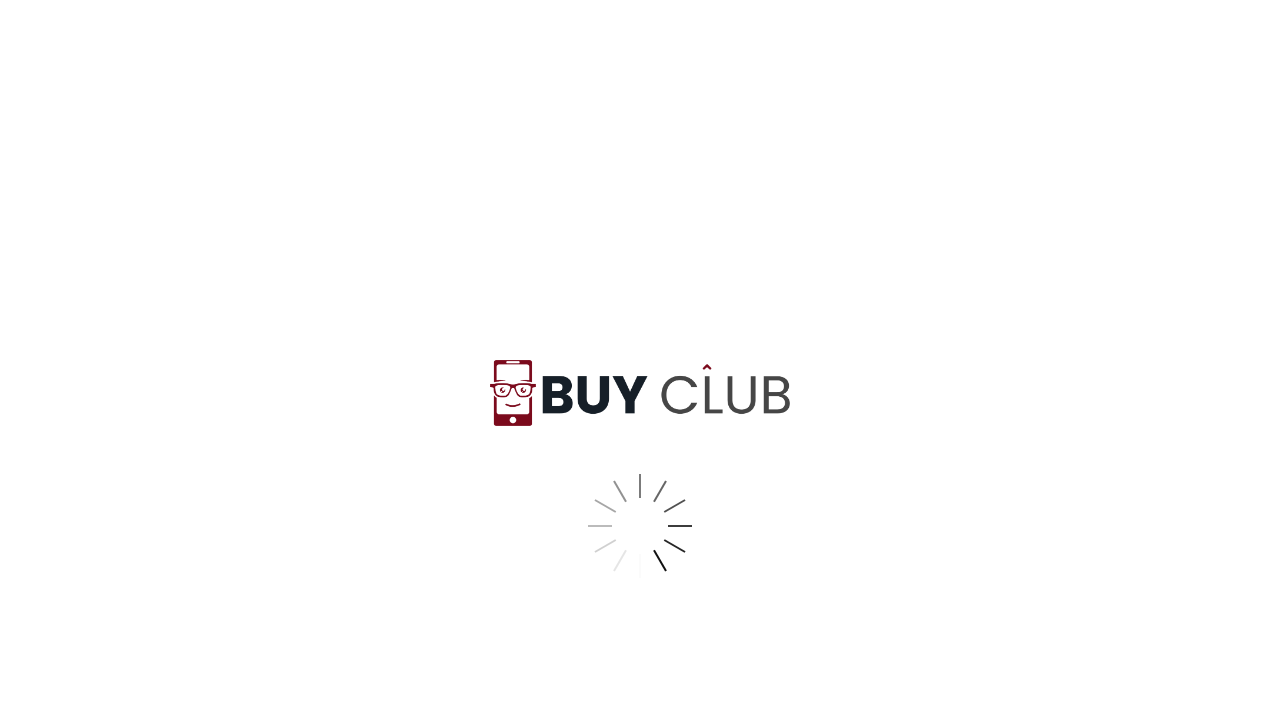

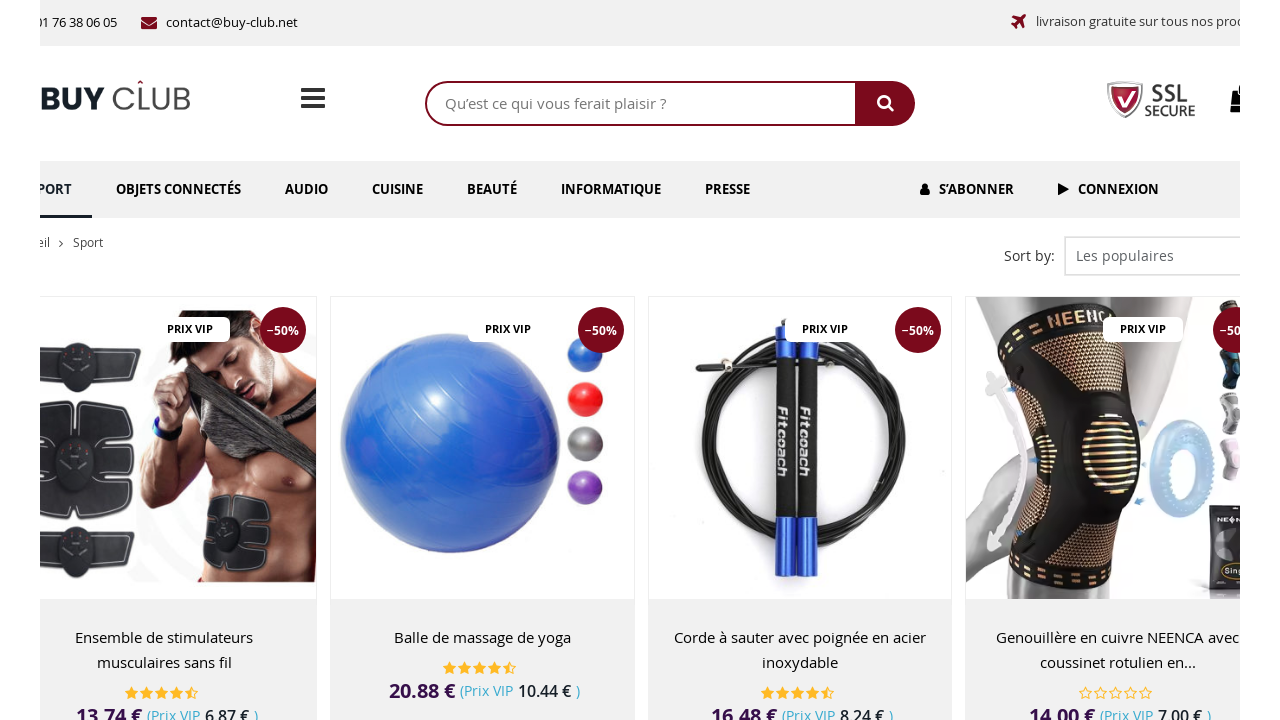